Navigates to the Time and Date world clock page and verifies that the world clock table with city times is loaded and accessible.

Starting URL: https://www.timeanddate.com/worldclock/

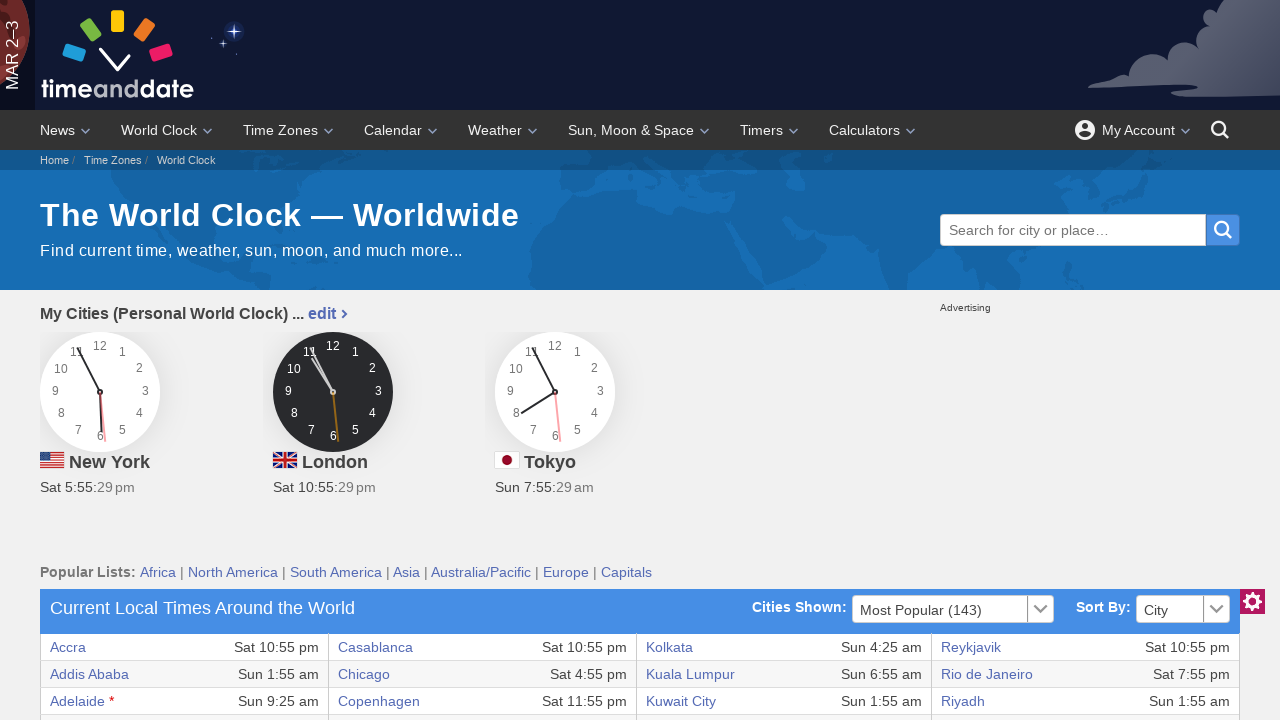

World clock table loaded and visible
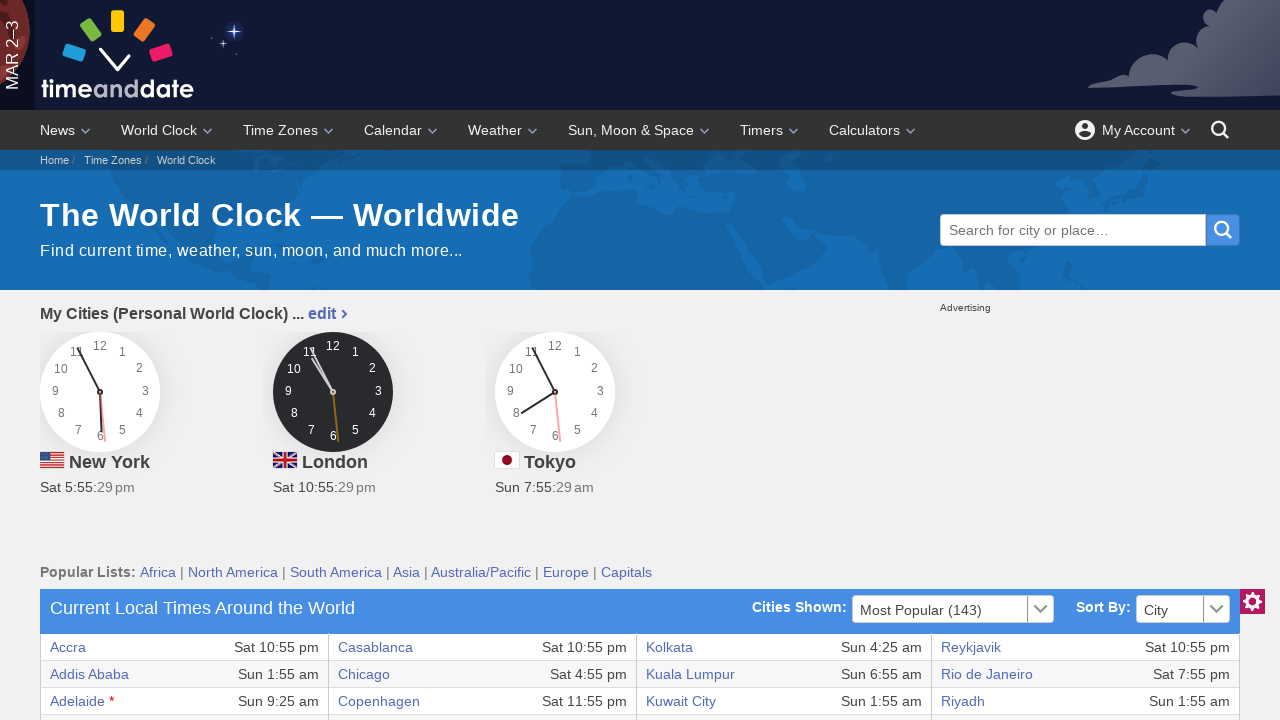

First row of world clock table is accessible
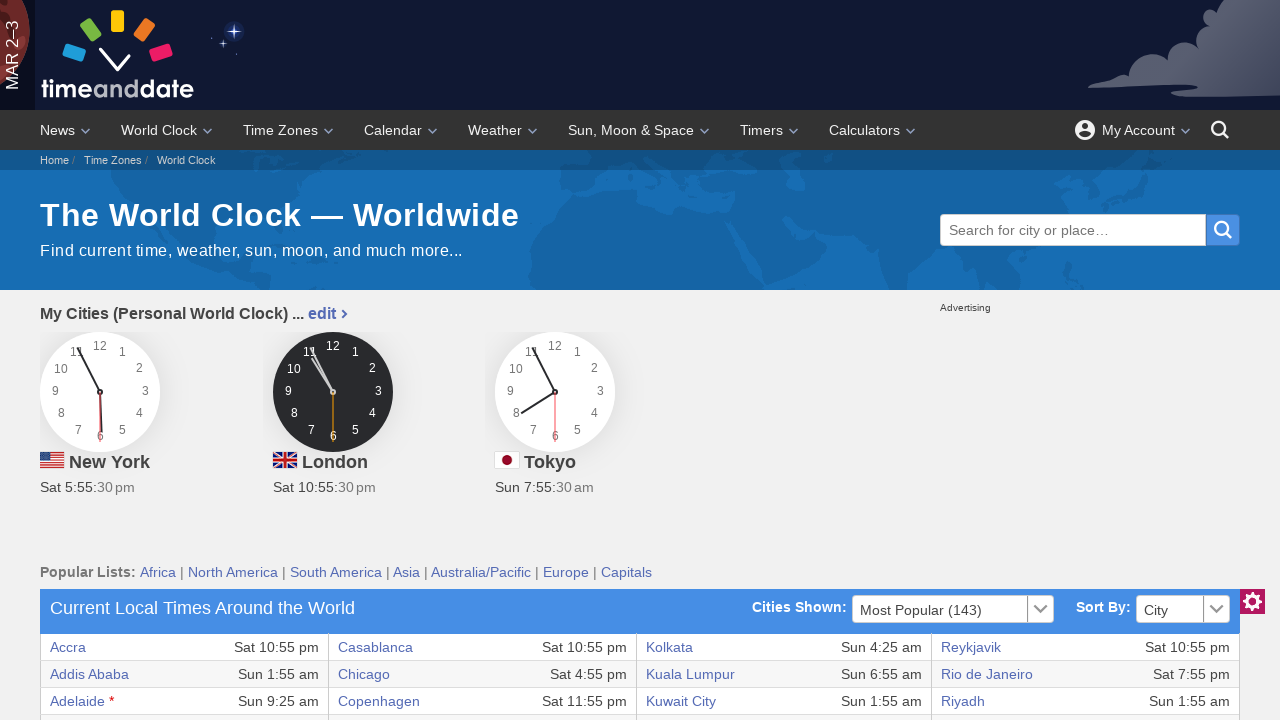

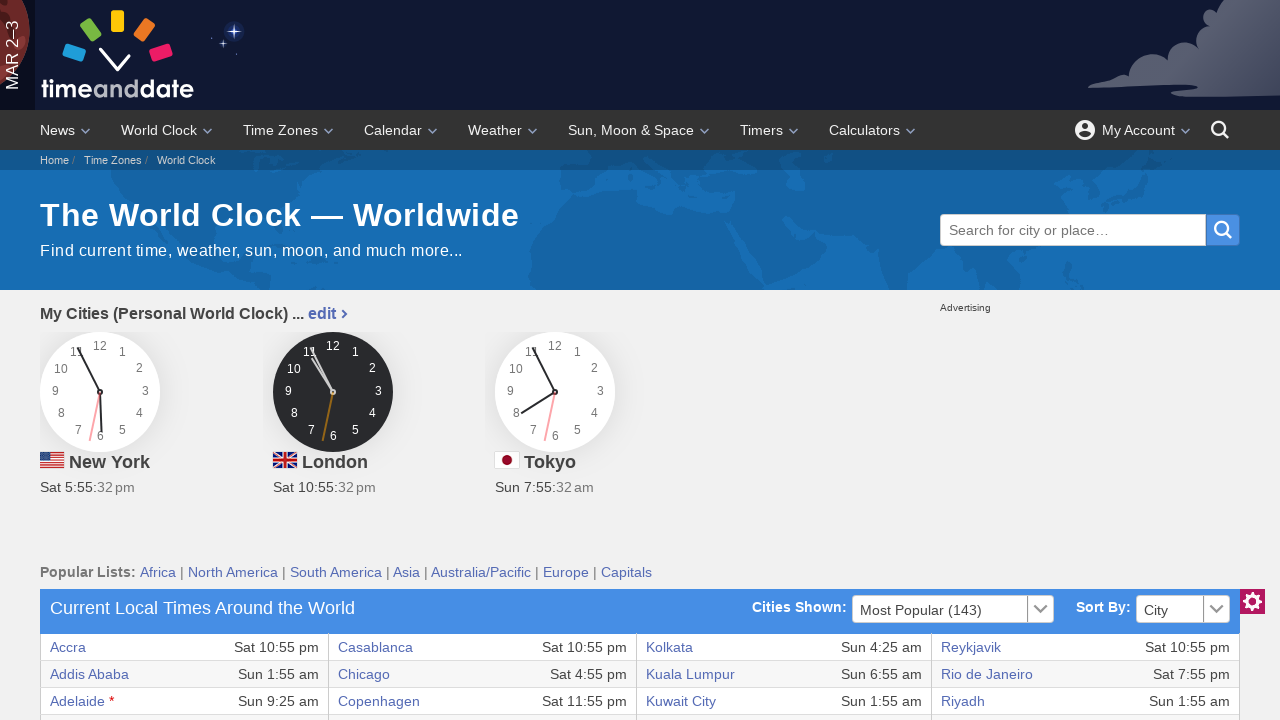